Tests a modern/sweet alert modal by clicking a button that triggers it, verifying the modal content, and closing it

Starting URL: https://letcode.in/alert

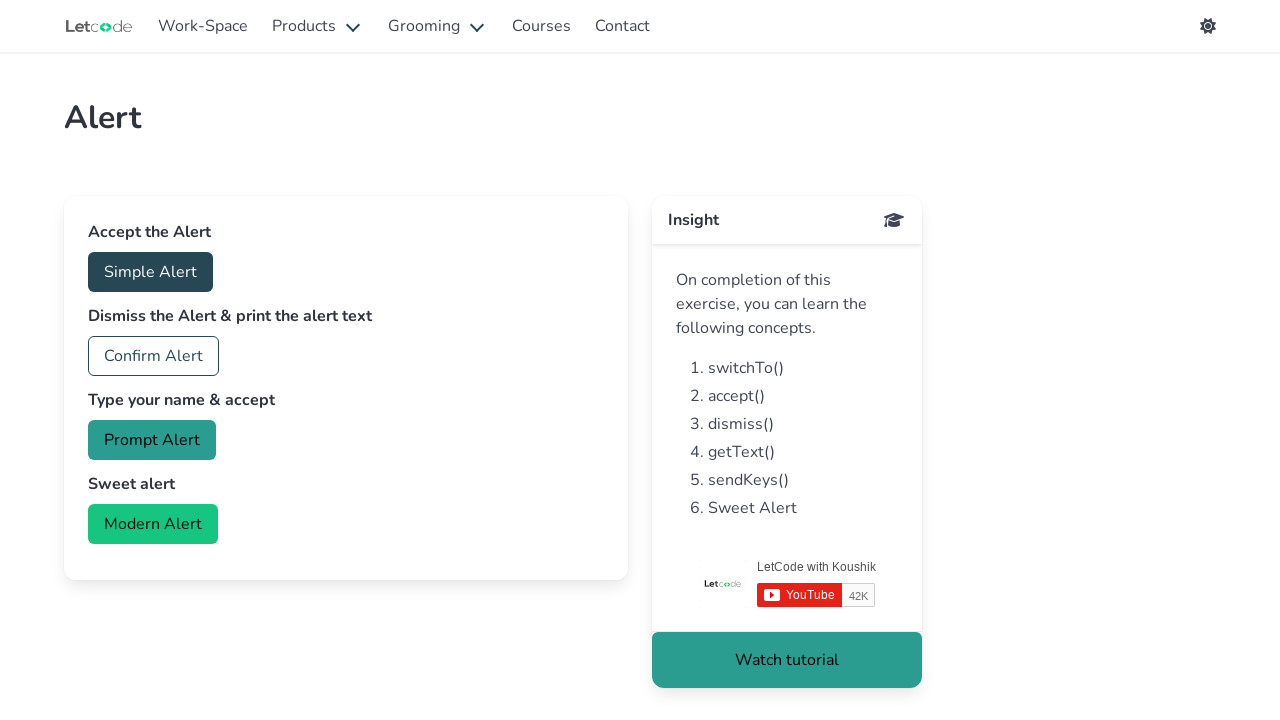

Clicked modern alert button to trigger modal at (153, 524) on #modern
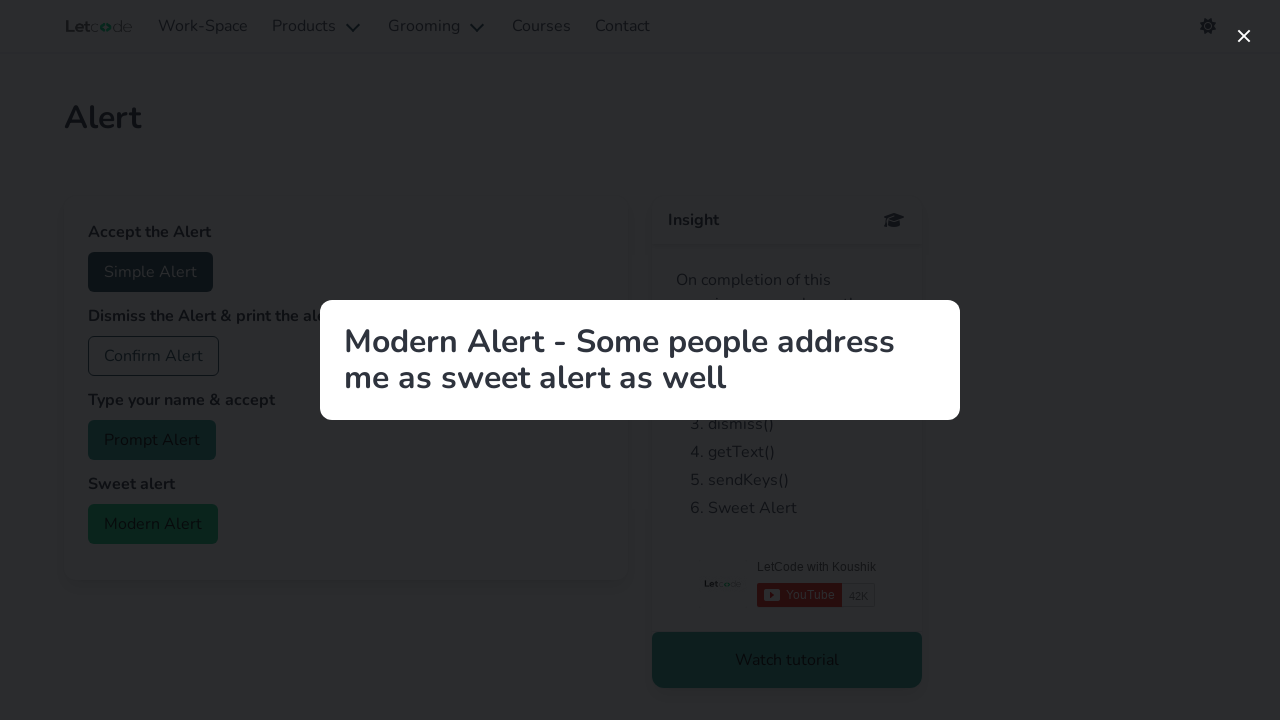

Modal content title selector loaded
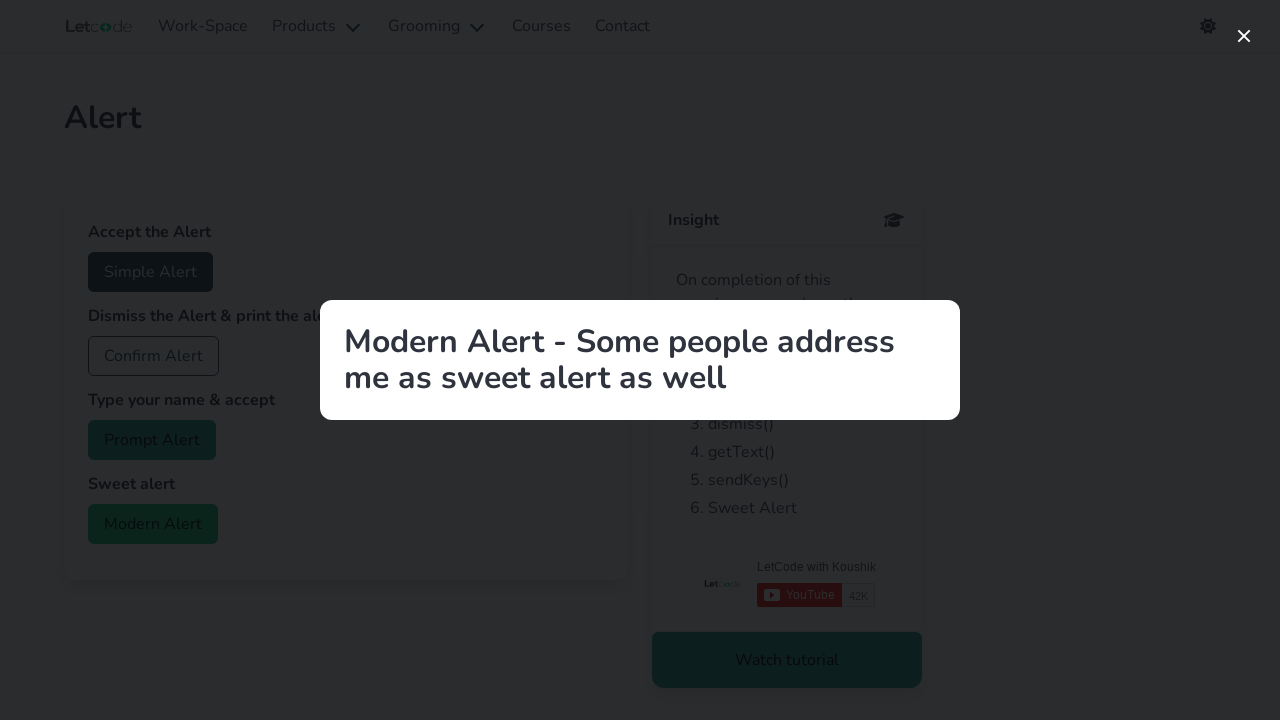

Modal title element is visible
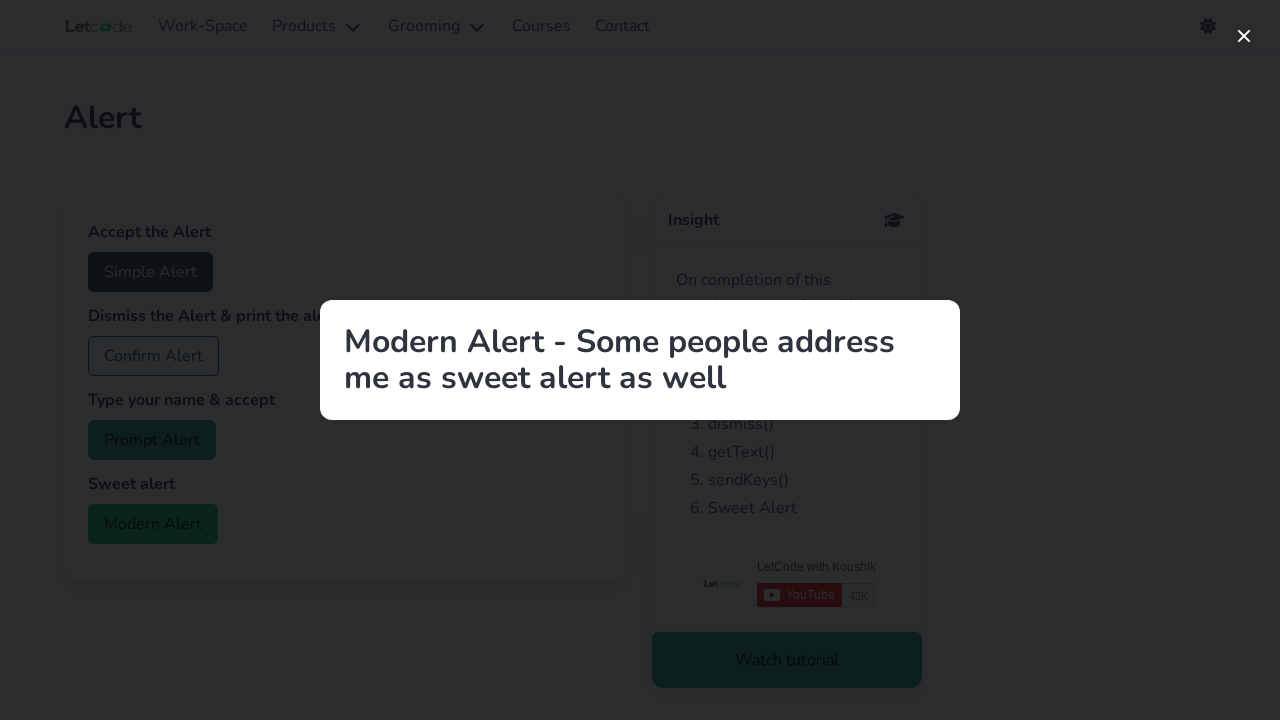

Clicked close button to dismiss modal at (1244, 36) on button.modal-close.is-large
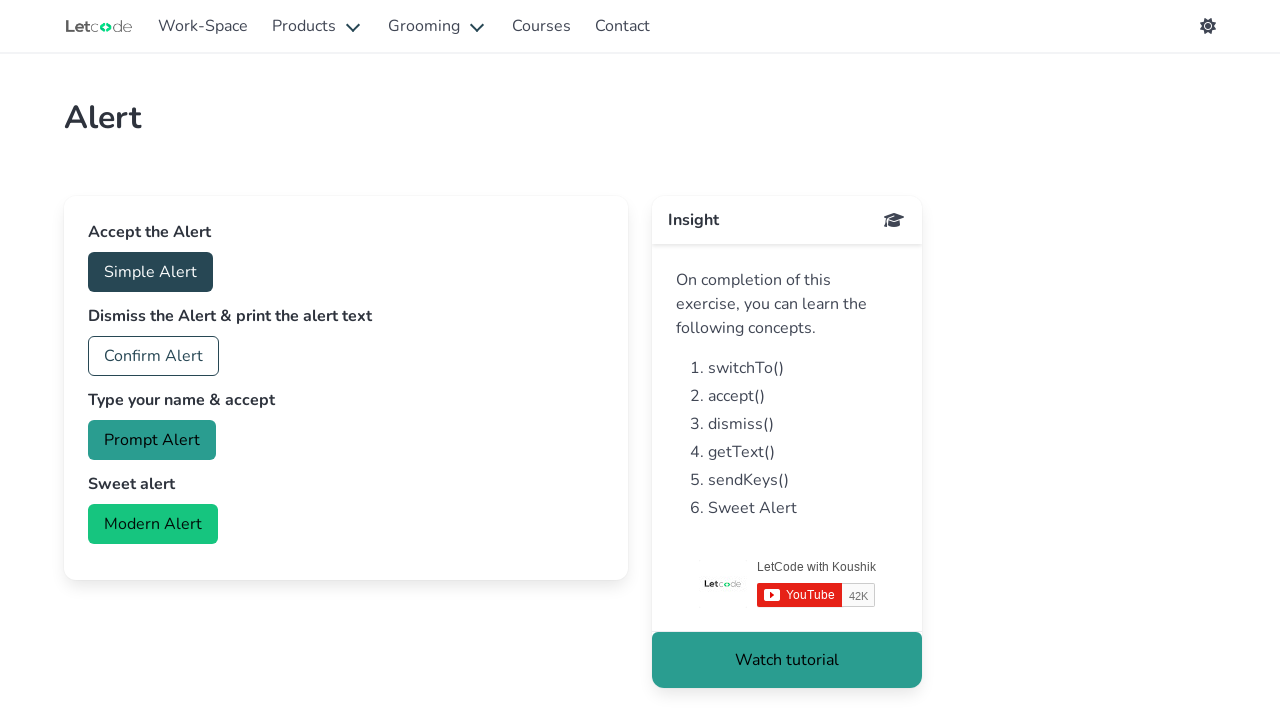

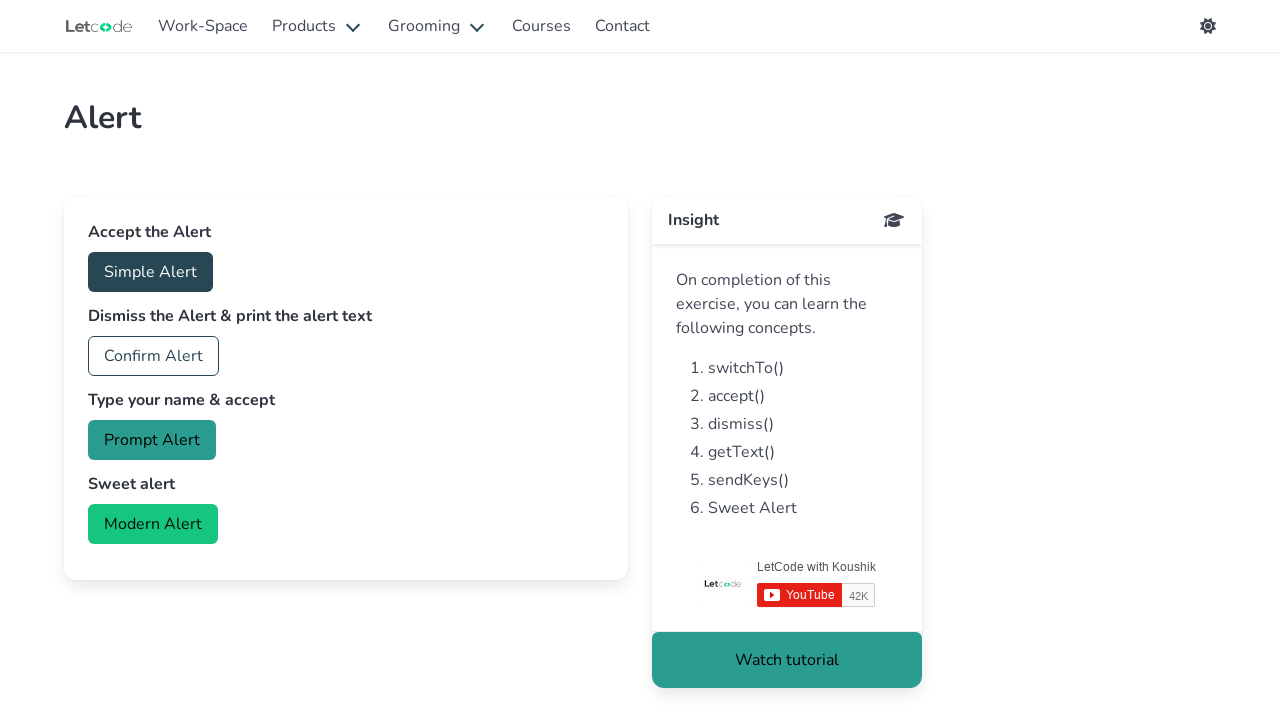